Tests radio button functionality by clicking and checking a gender radio button on a registration form

Starting URL: https://demo.automationtesting.in/Register.html

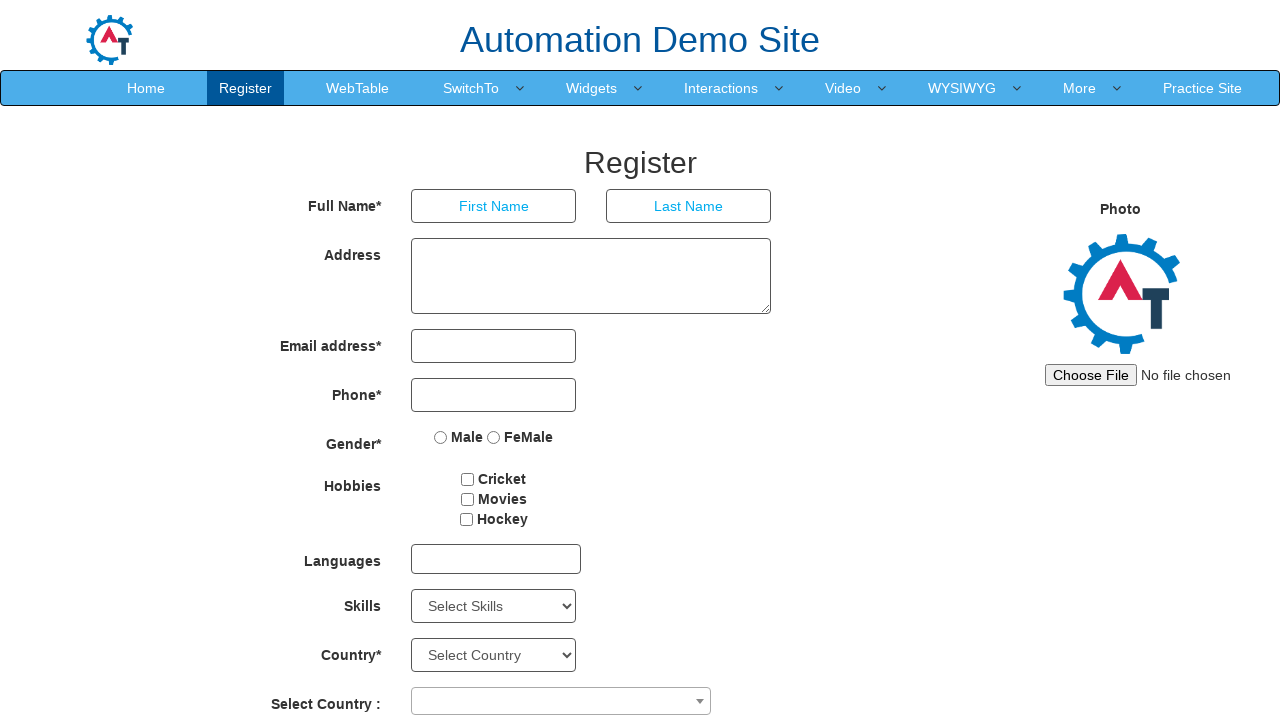

Navigated to registration form at https://demo.automationtesting.in/Register.html
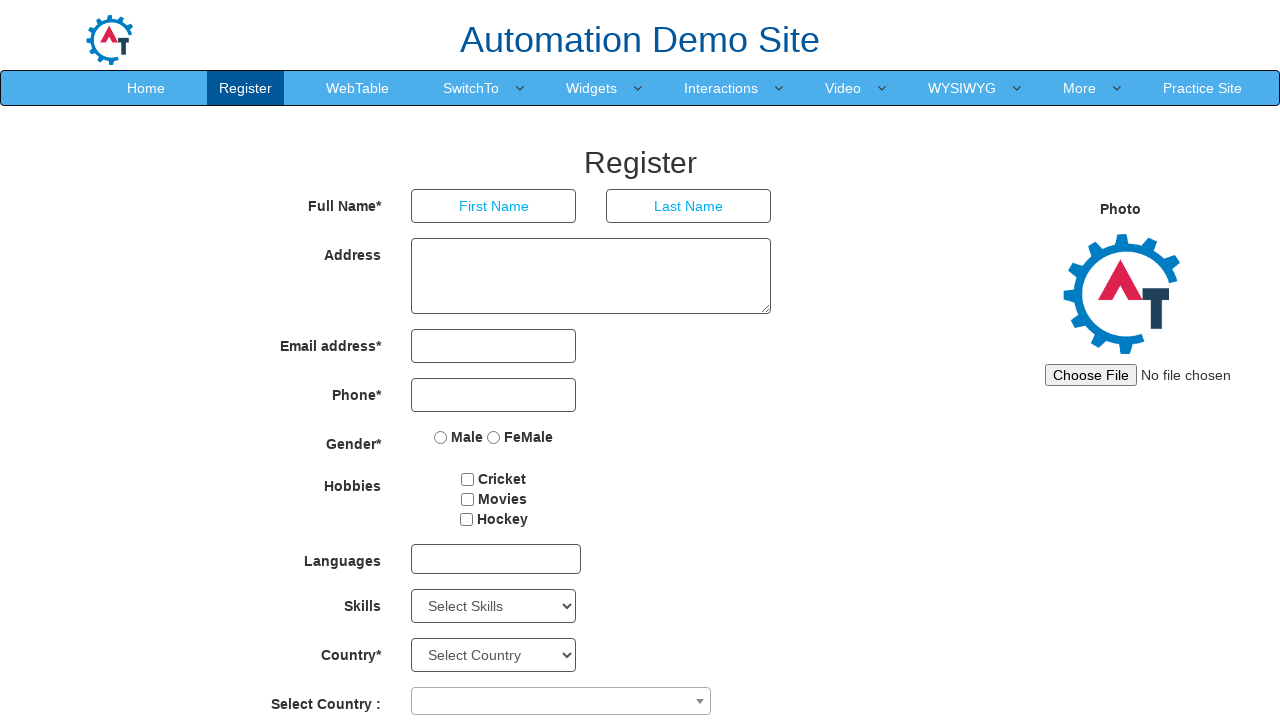

Located Female radio button element
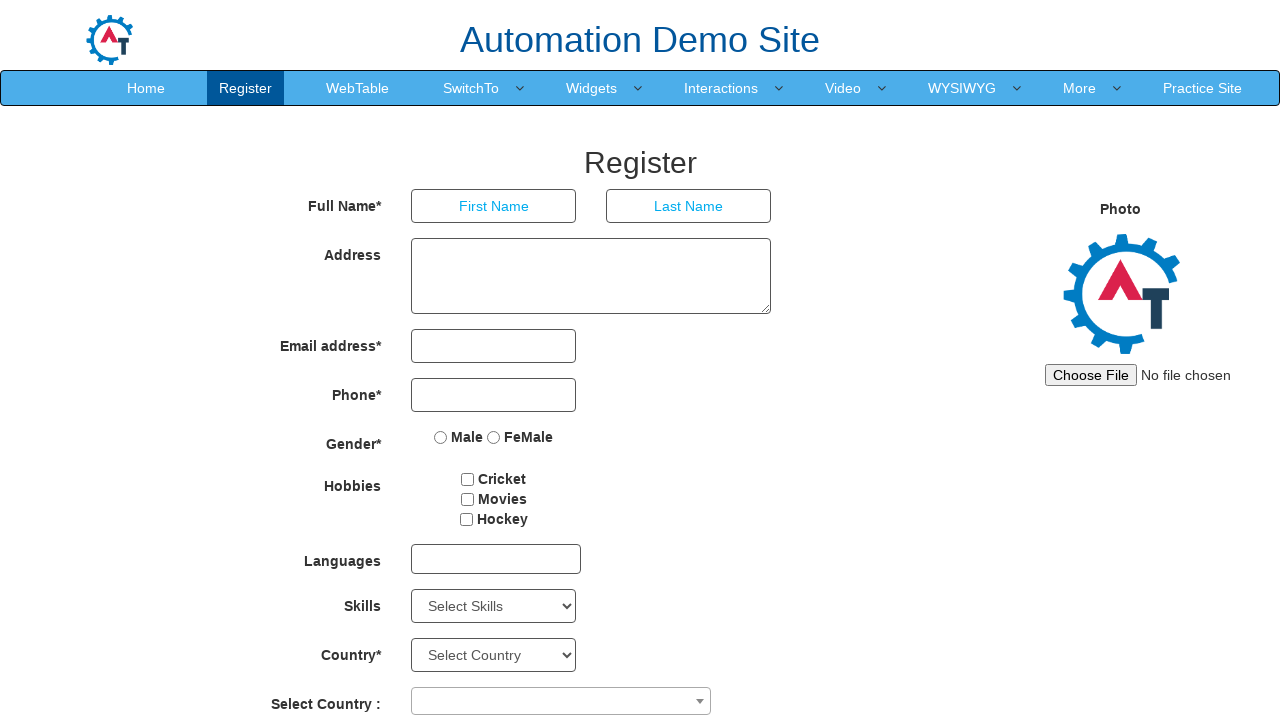

Clicked Female radio button
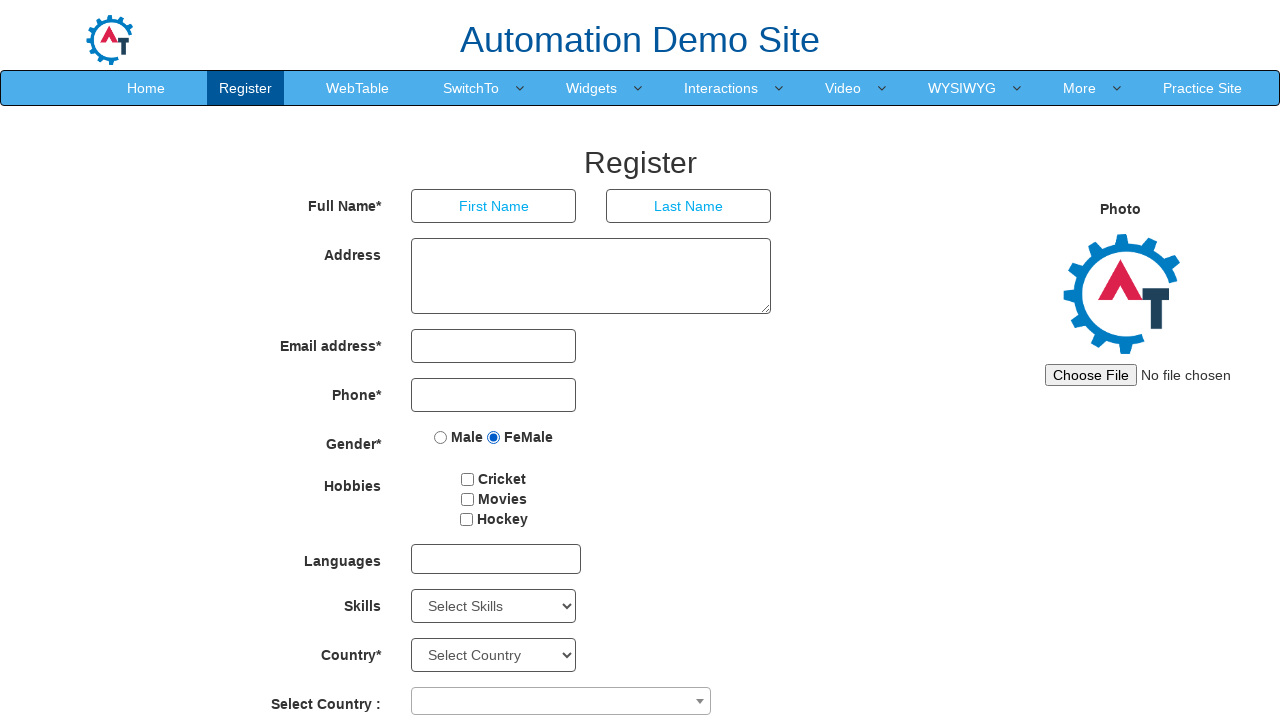

Checked Female radio button
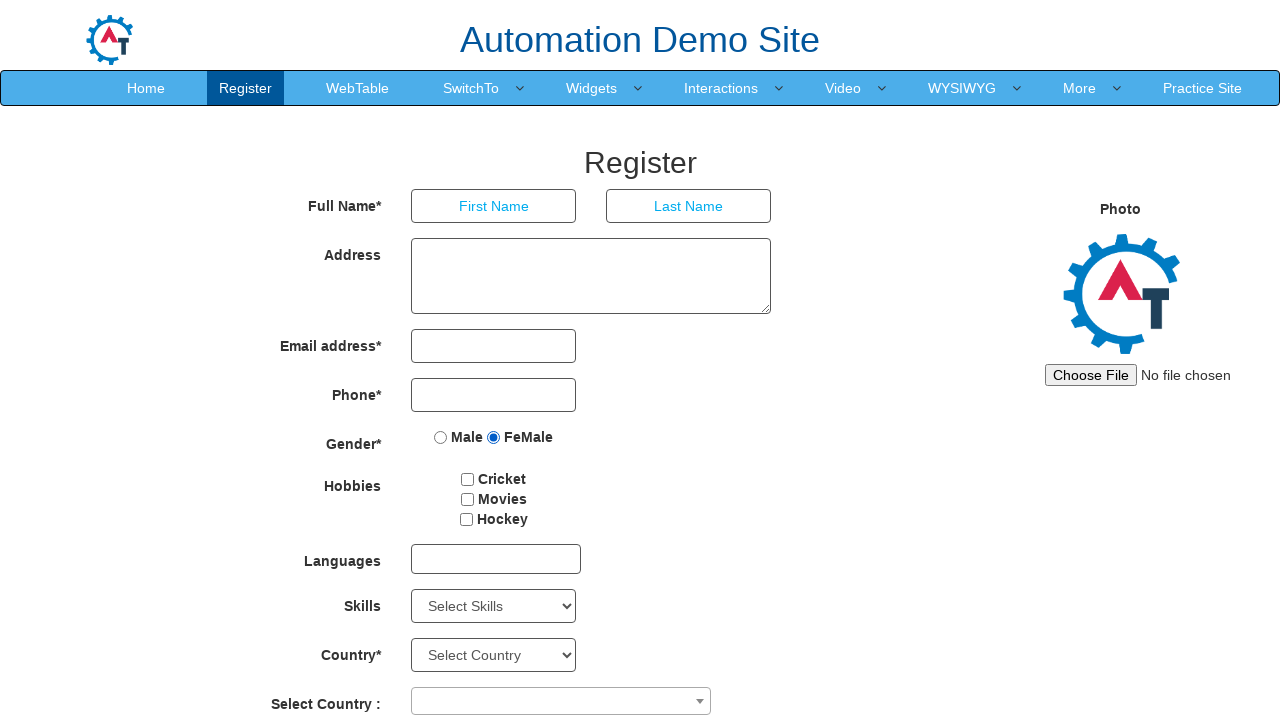

Verified that Female radio button is checked
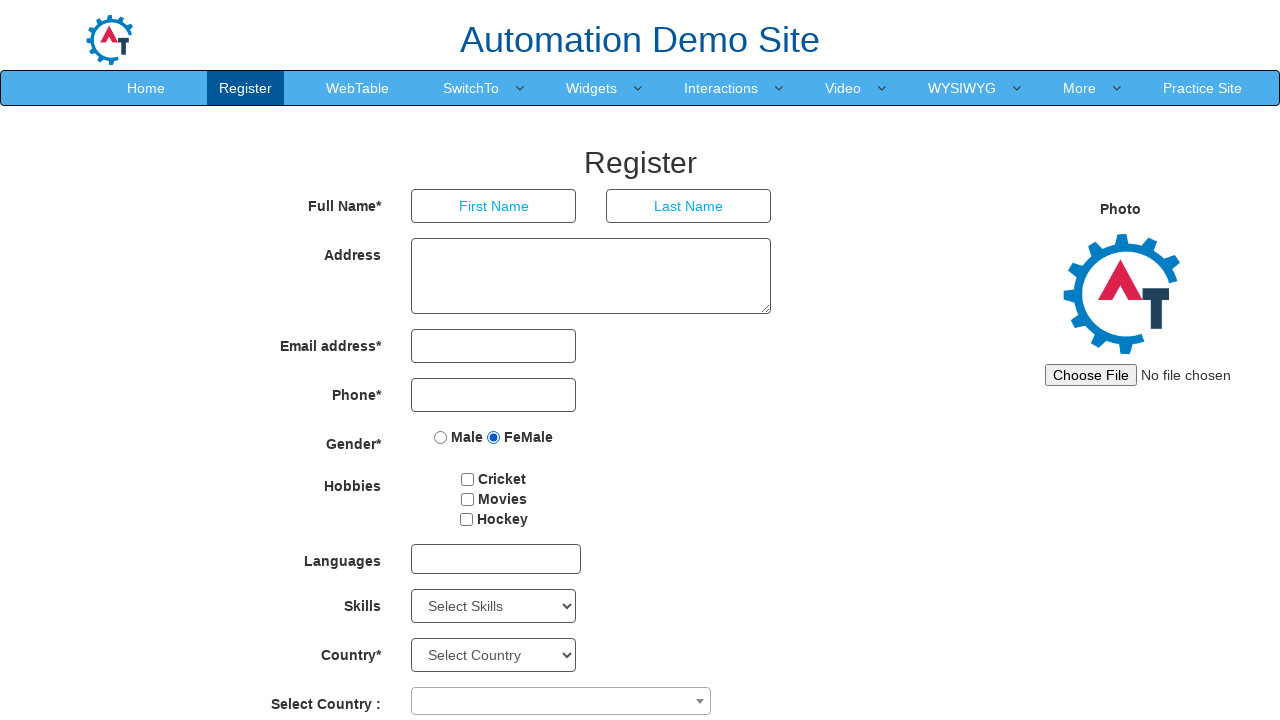

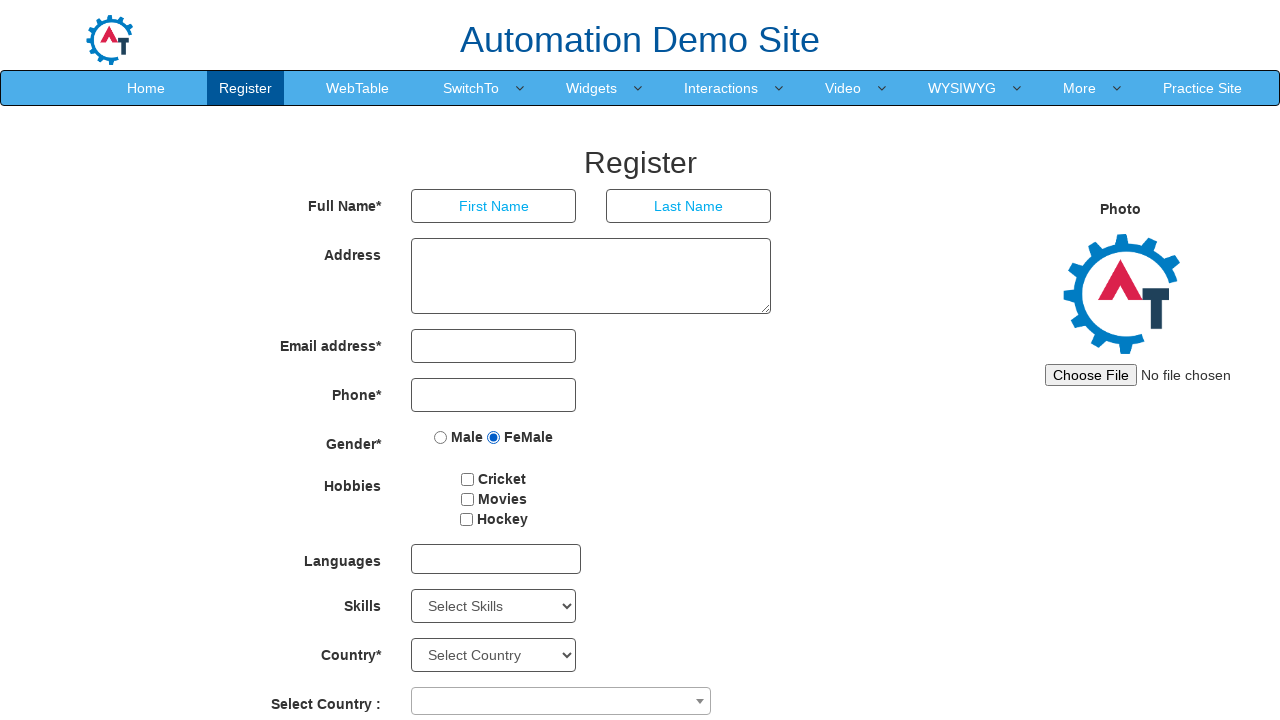